Tests the "Privacy" link on GitHub login page by clicking it and verifying navigation to the Privacy Statement page

Starting URL: https://github.com/login

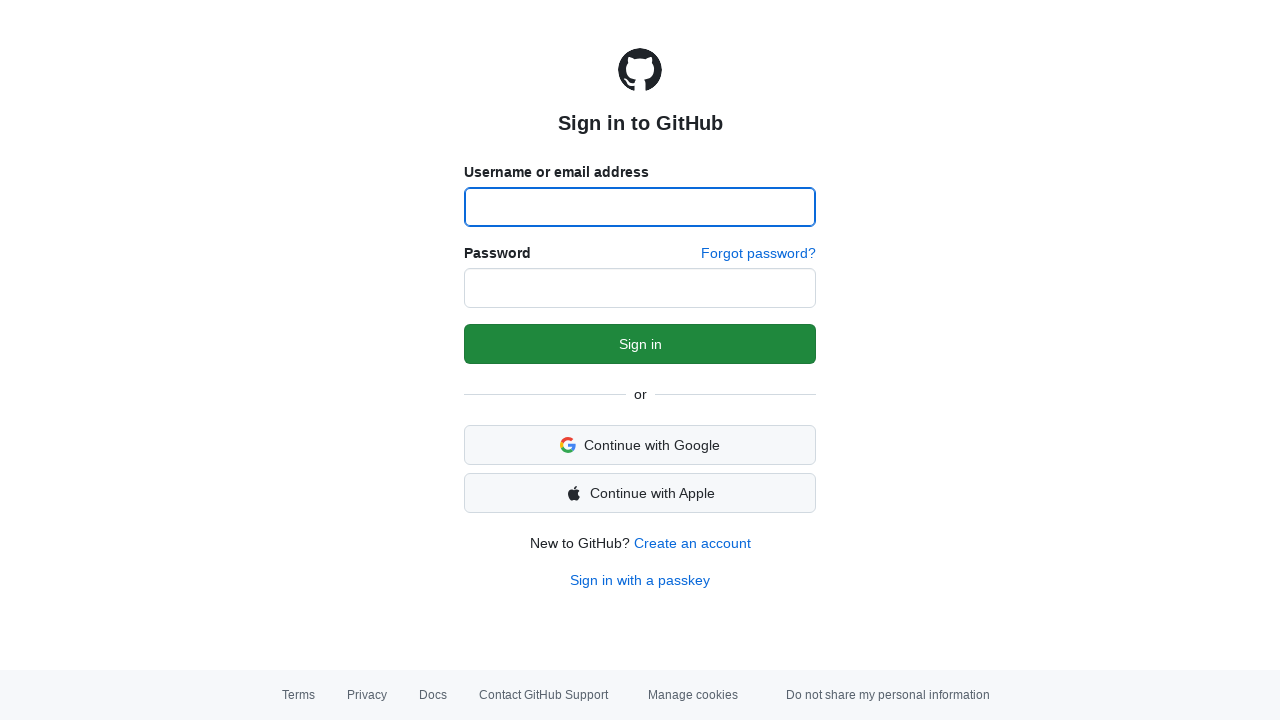

Navigated to GitHub login page
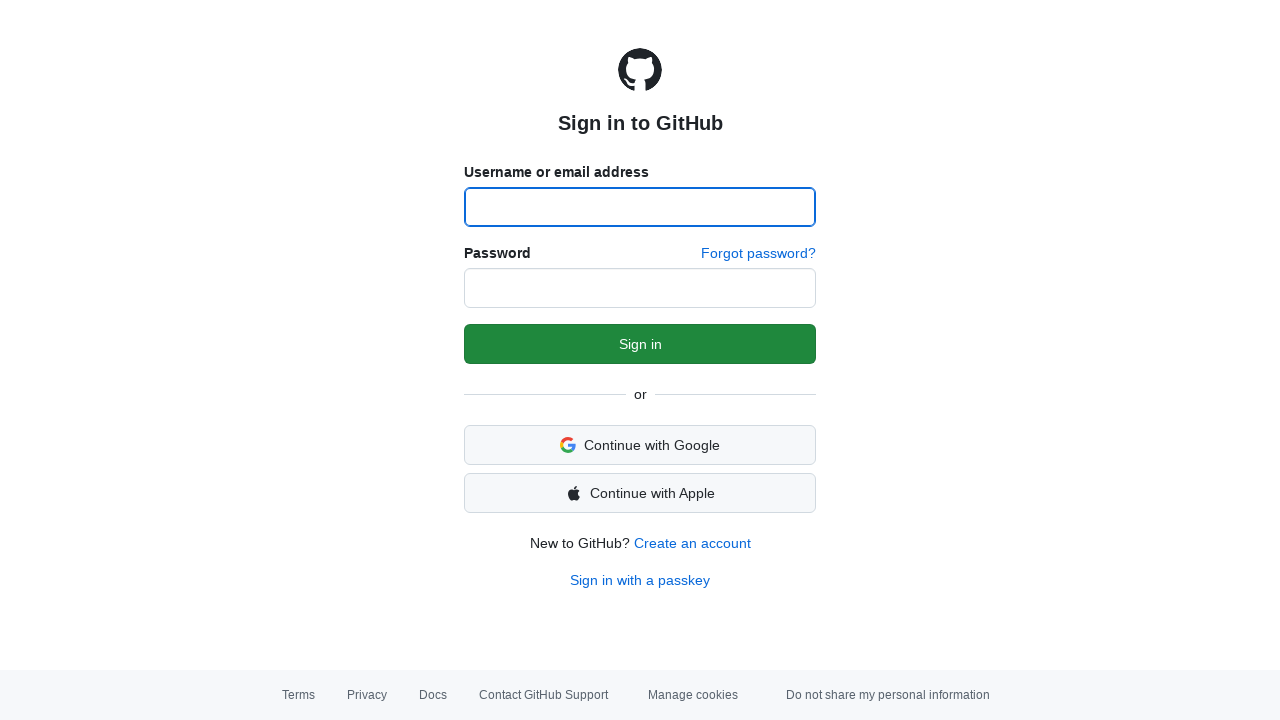

Clicked the Privacy link at (367, 695) on a:has-text('Privacy')
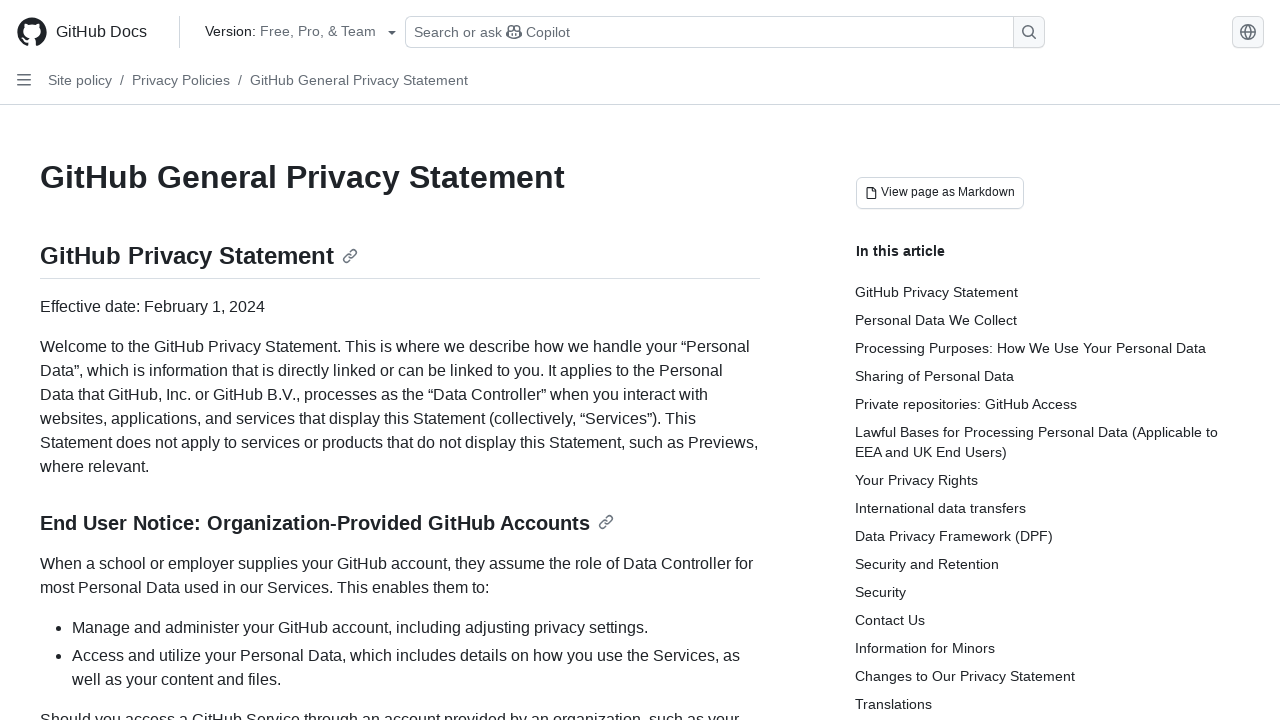

Privacy Statement page loaded and title verified
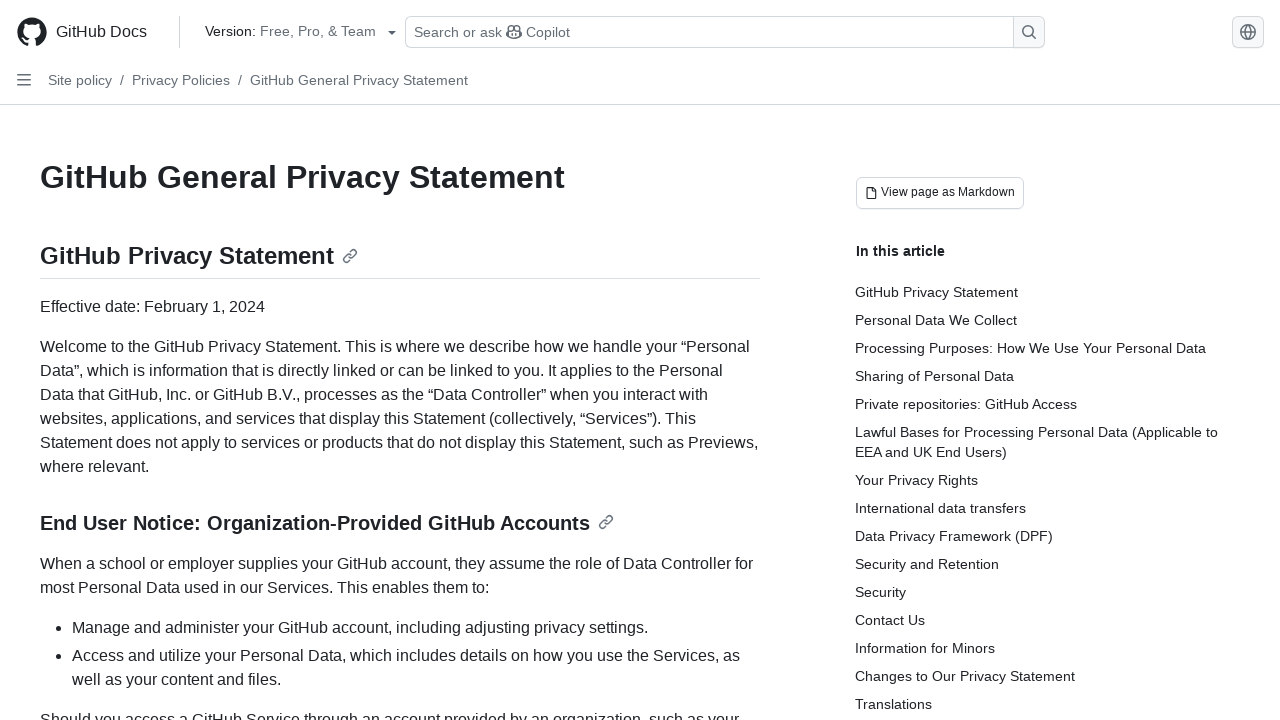

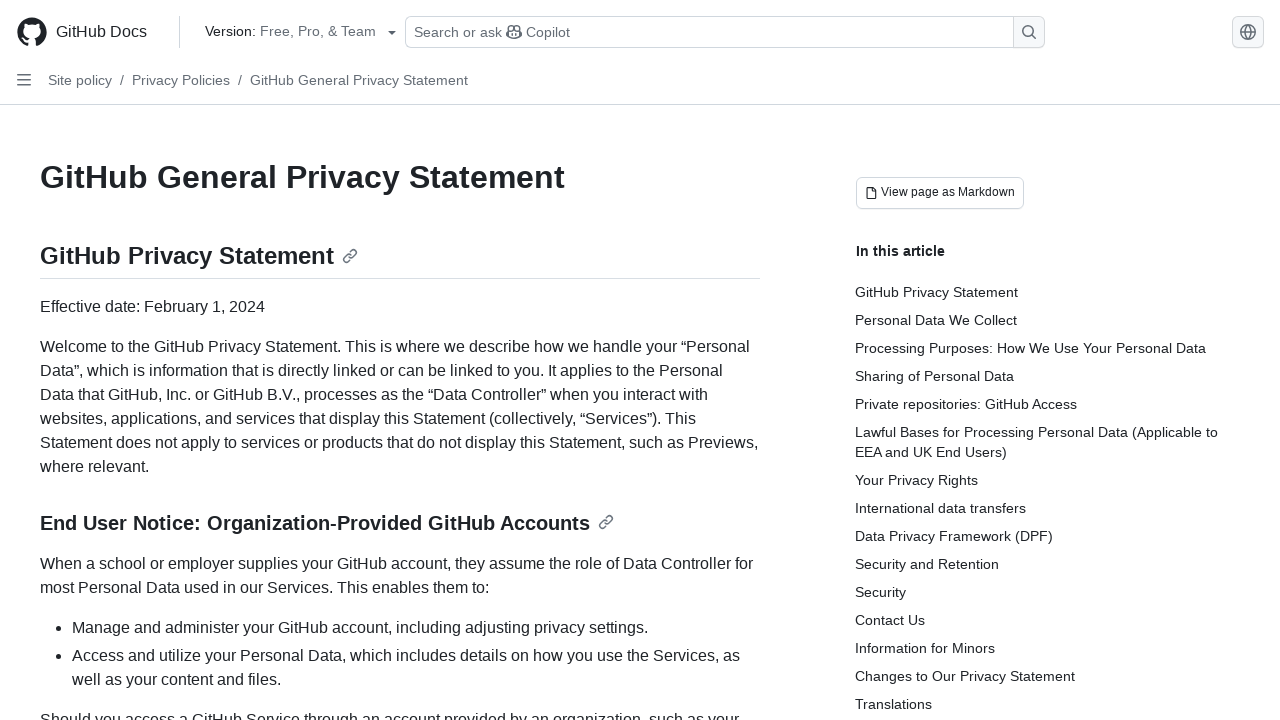